Navigates to Star Health insurance homepage and verifies that navigation links are present on the page

Starting URL: https://www.starhealth.in/

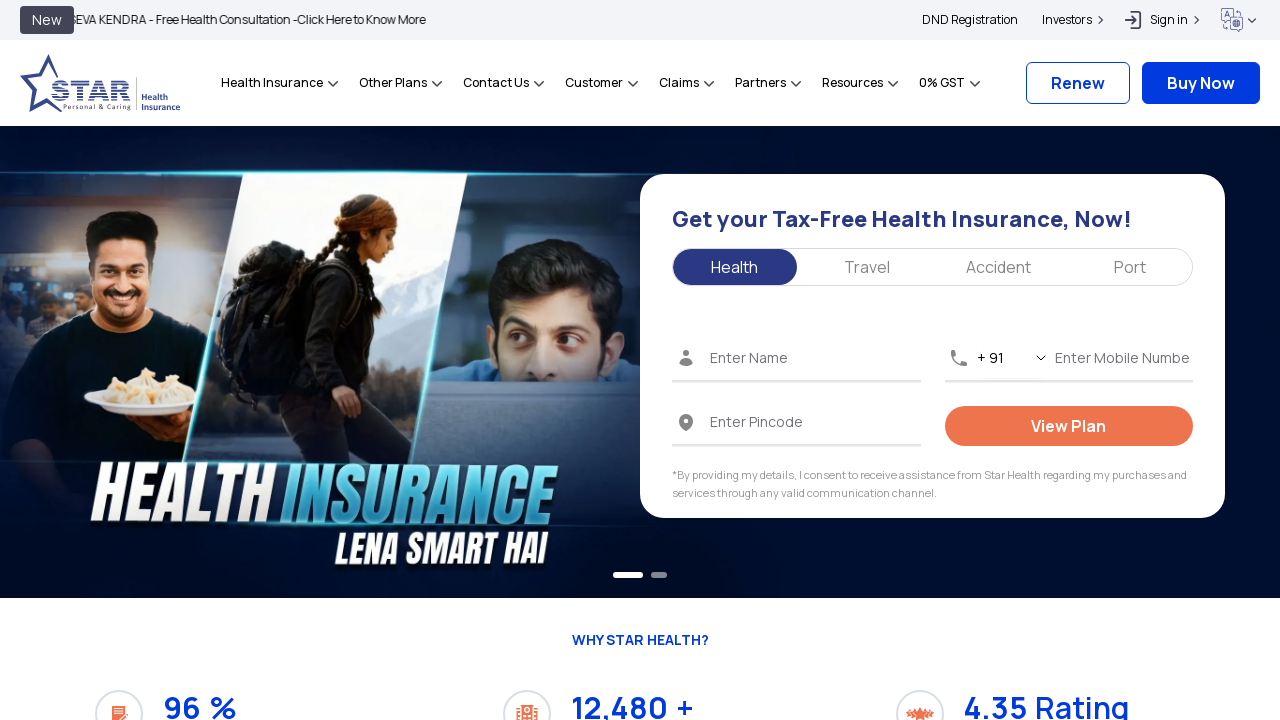

Page loaded with domcontentloaded state
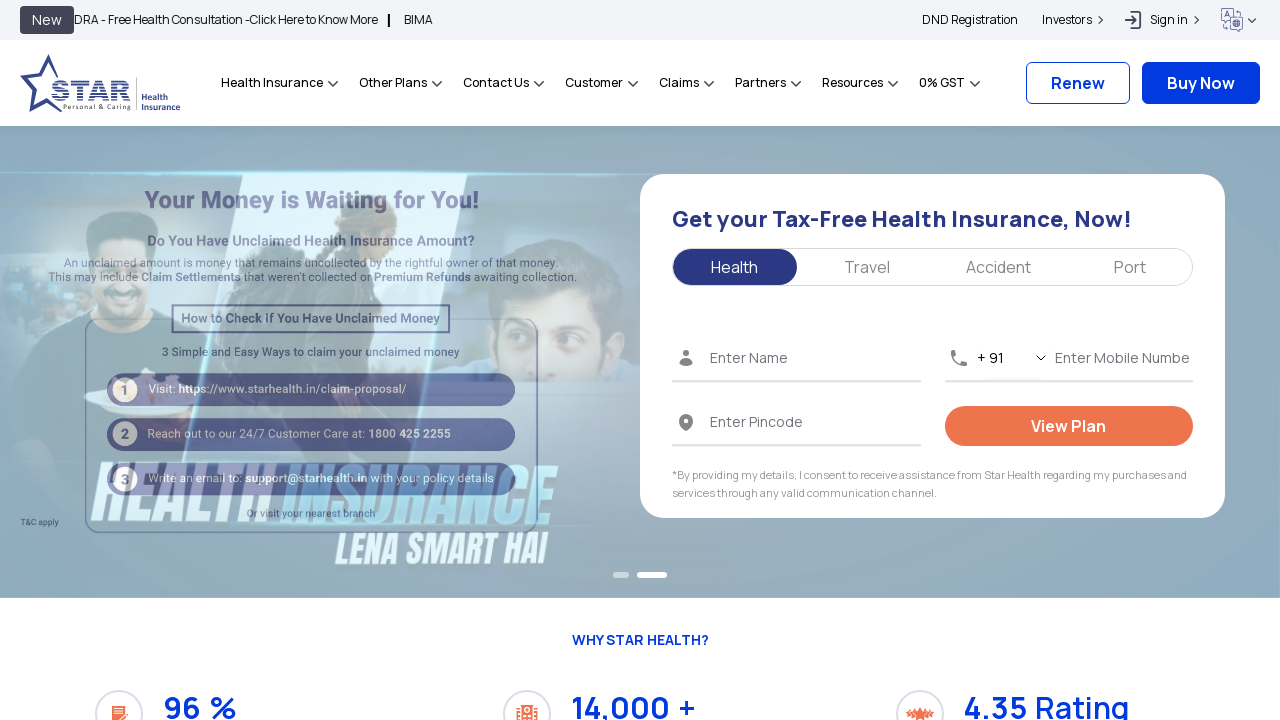

Verified that navigation links are present on the page
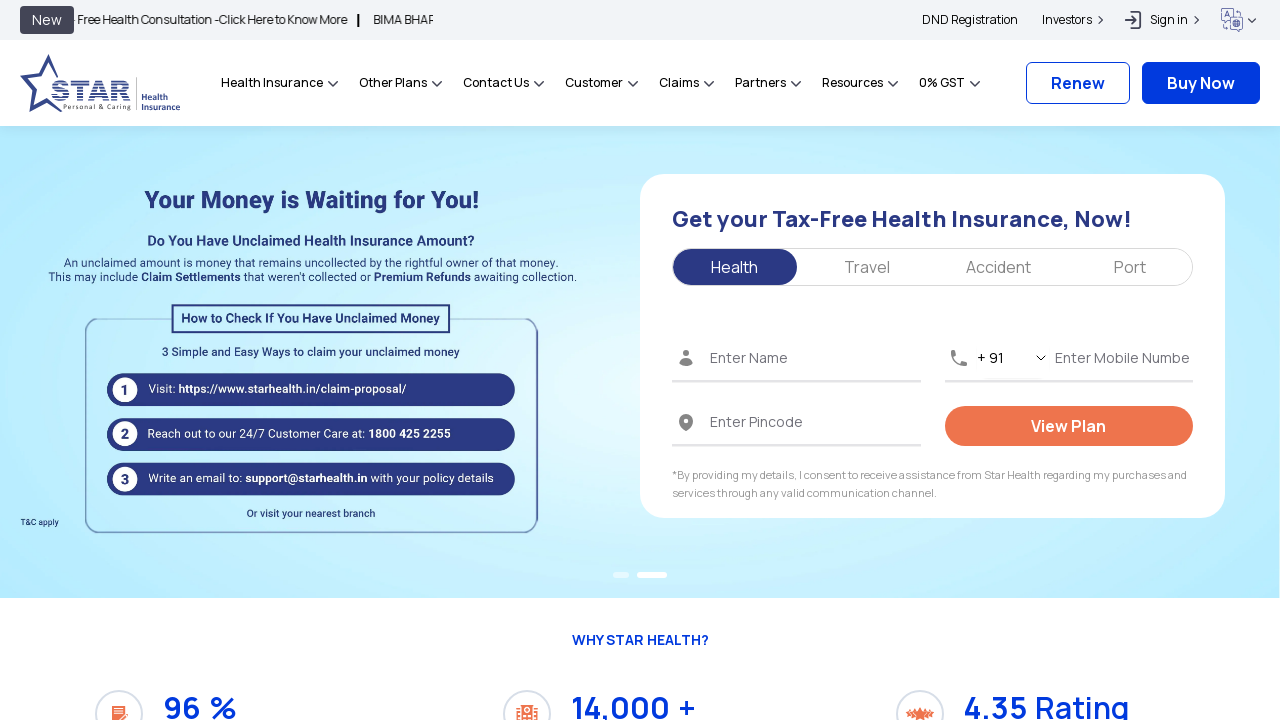

Found 442 links on Star Health homepage
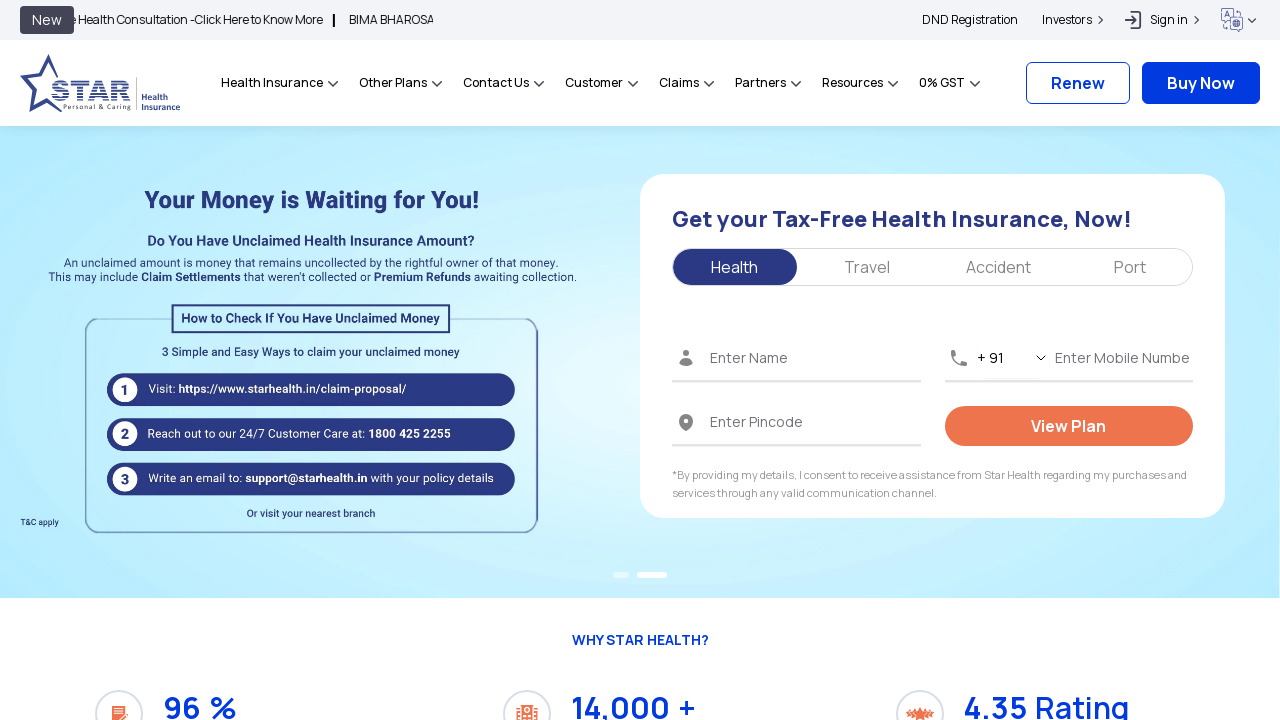

Assertion passed: Multiple navigation links are present on the Star Health homepage
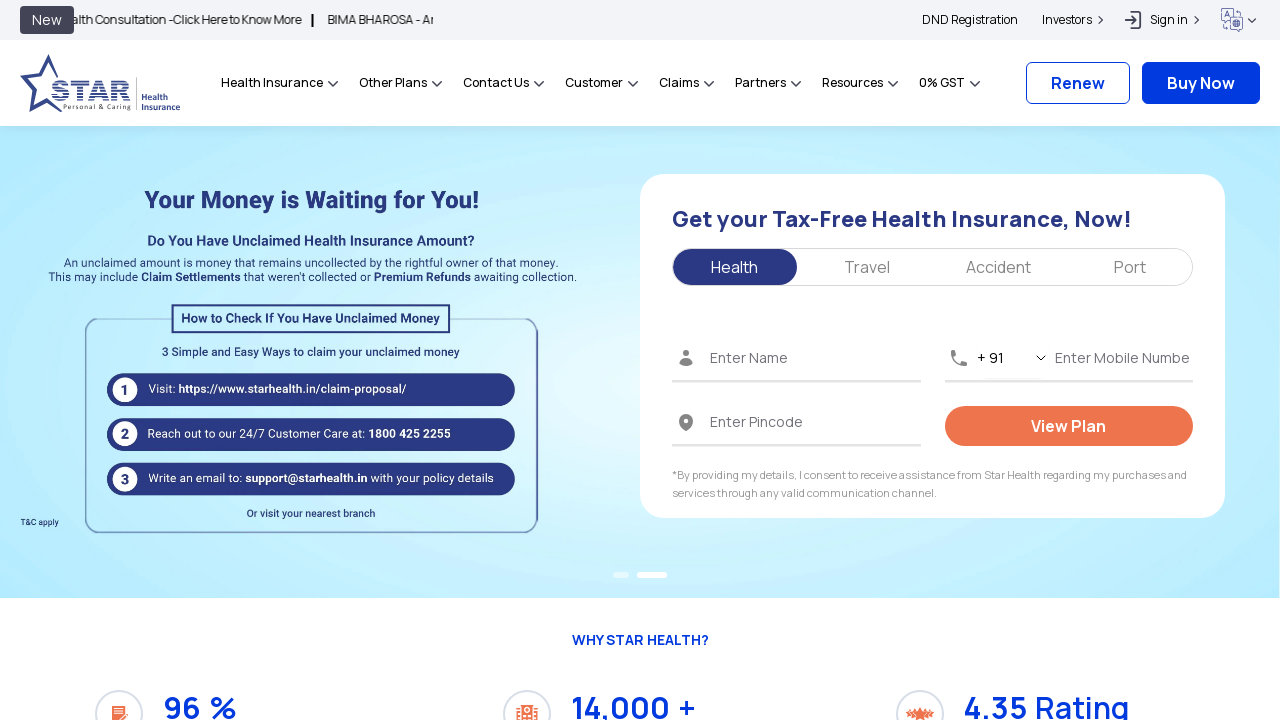

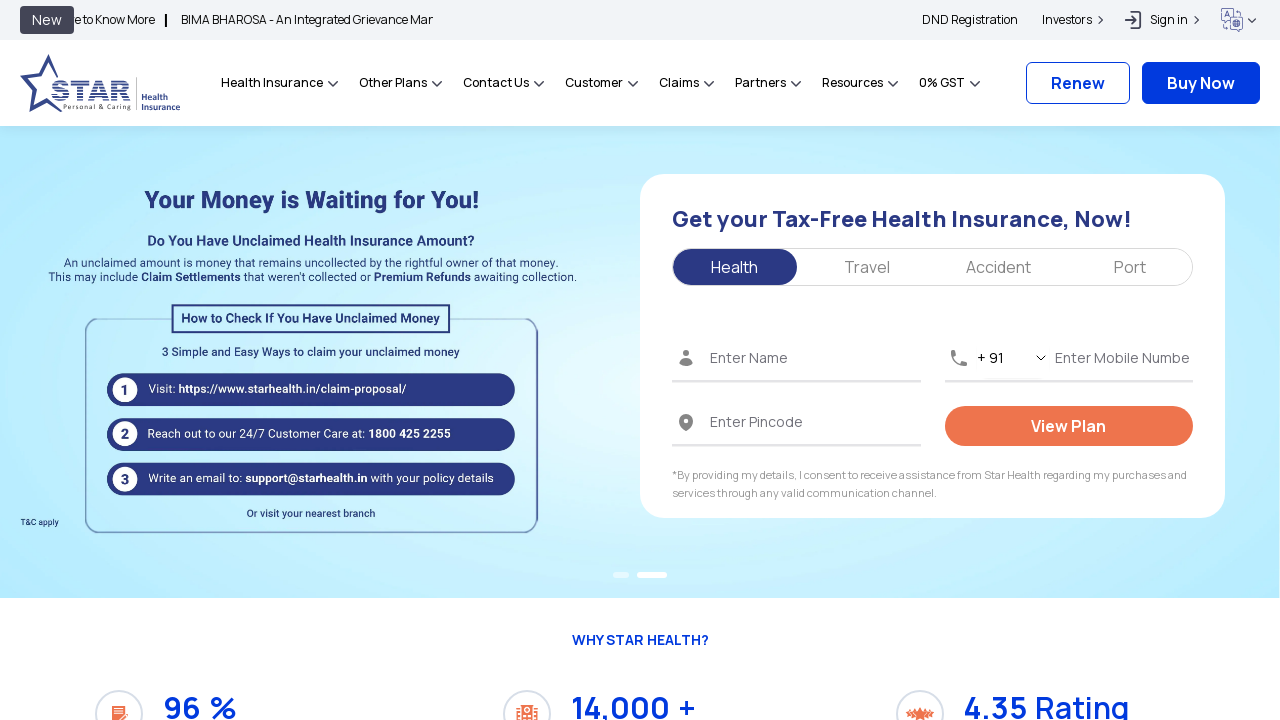